Verifies navigation between login and register pages by clicking respective links

Starting URL: https://rahulshettyacademy.com/client/

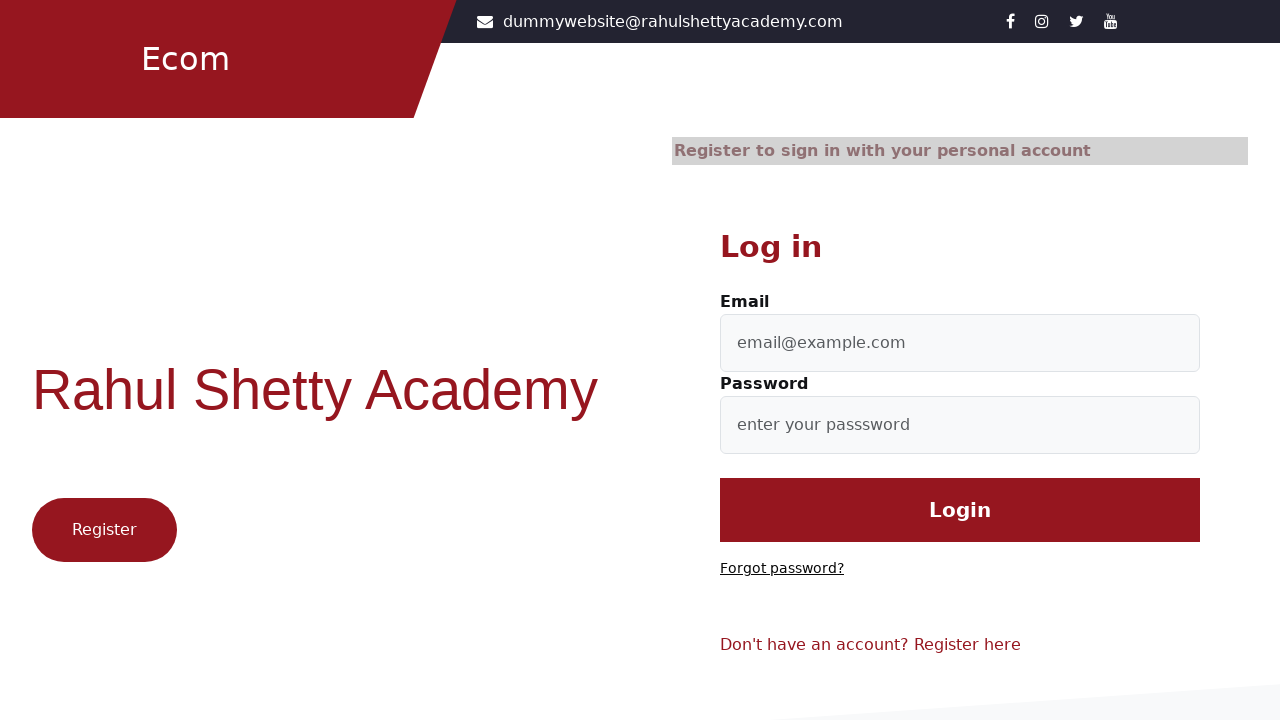

Clicked forgot password link to access login/register page at (782, 569) on .forgot-password-link
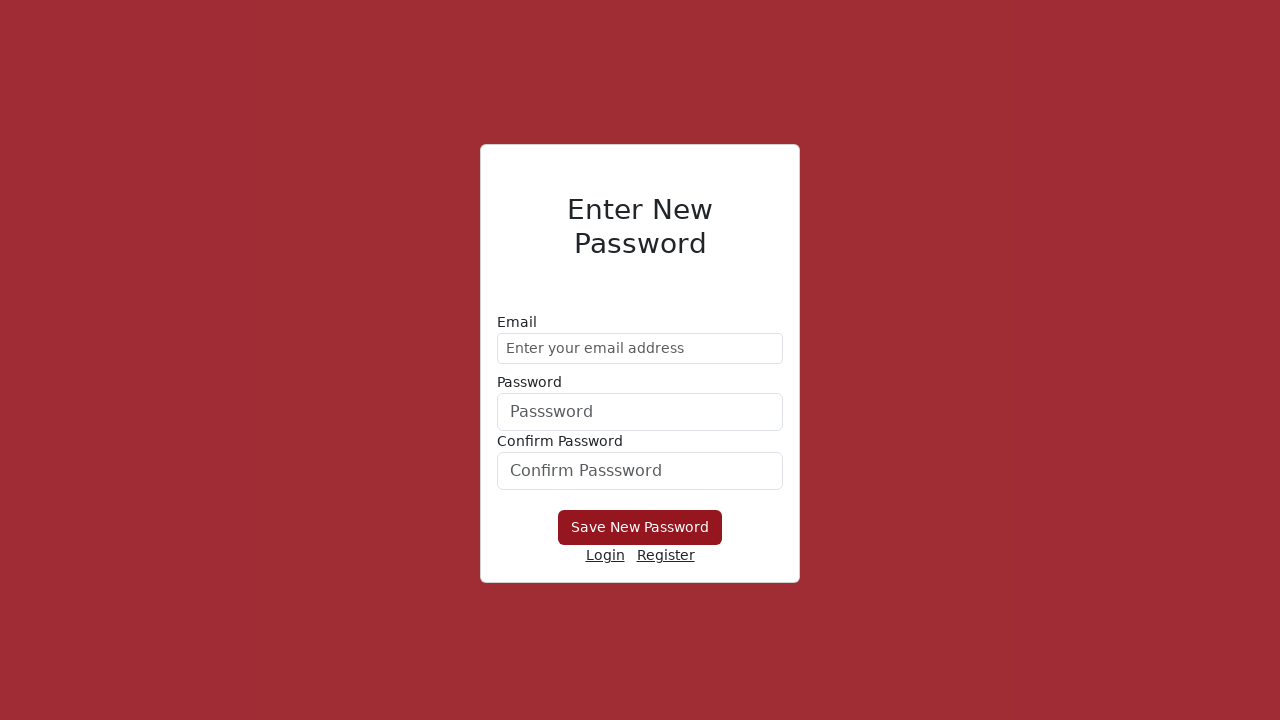

Clicked Login link to navigate to login page at (605, 556) on a:has-text('Login')
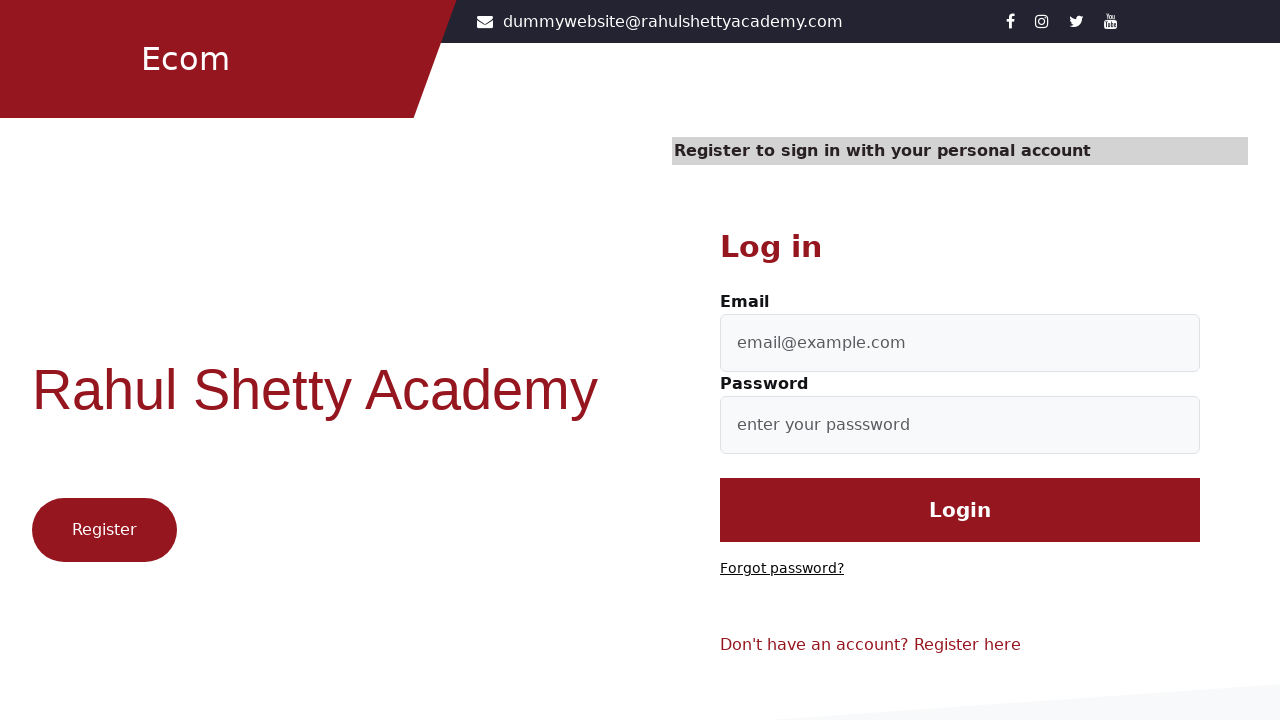

Clicked Register link to navigate to register page at (104, 530) on a:has-text('Register')
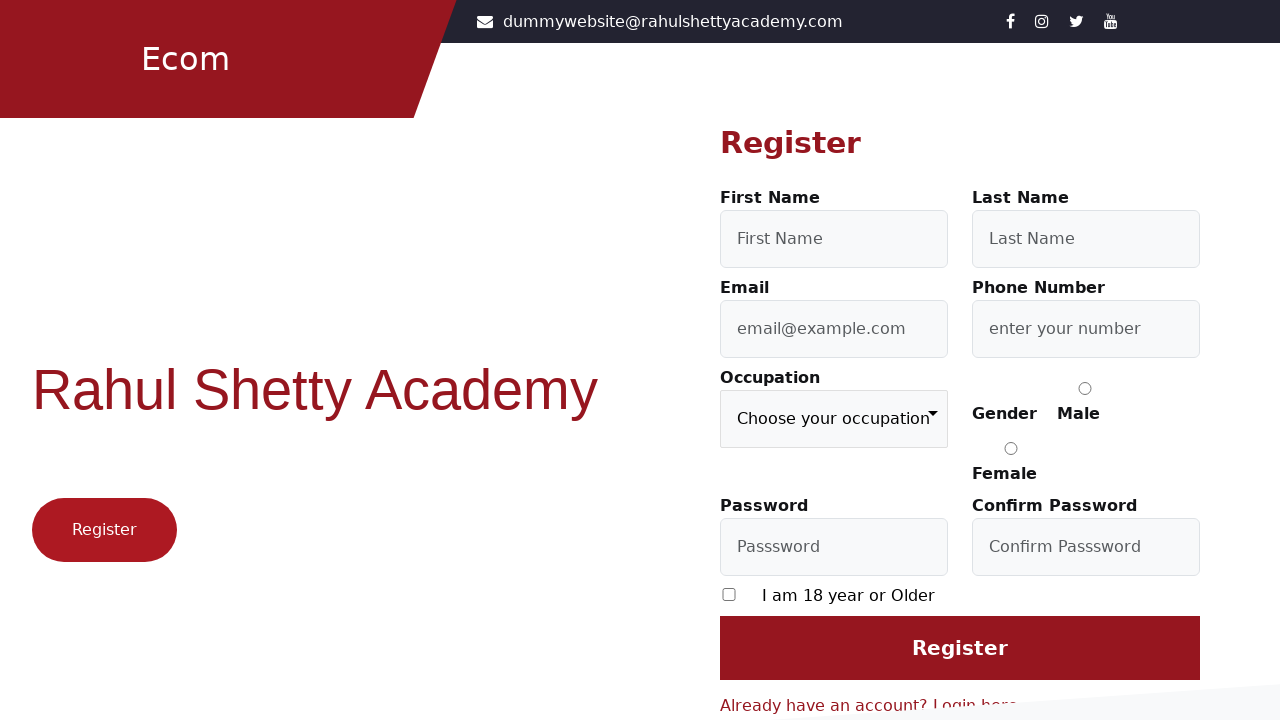

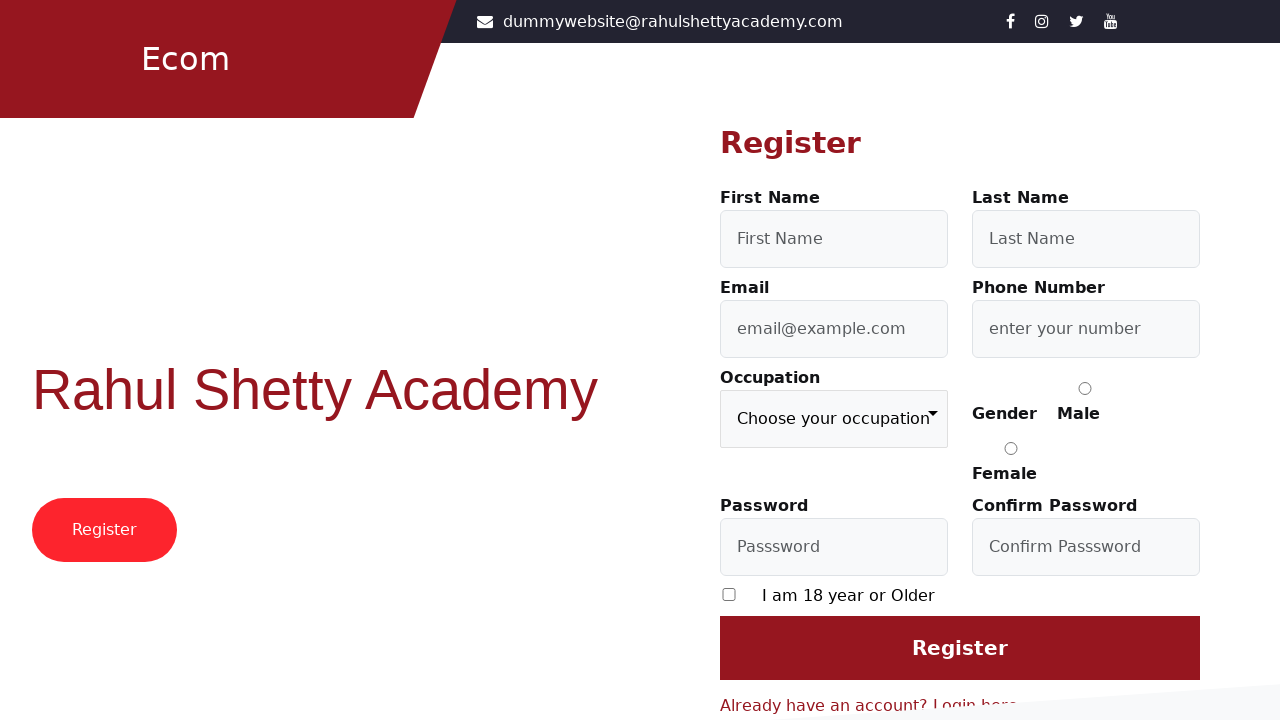